Tests that entering an empty string removes the todo item

Starting URL: https://demo.playwright.dev/todomvc

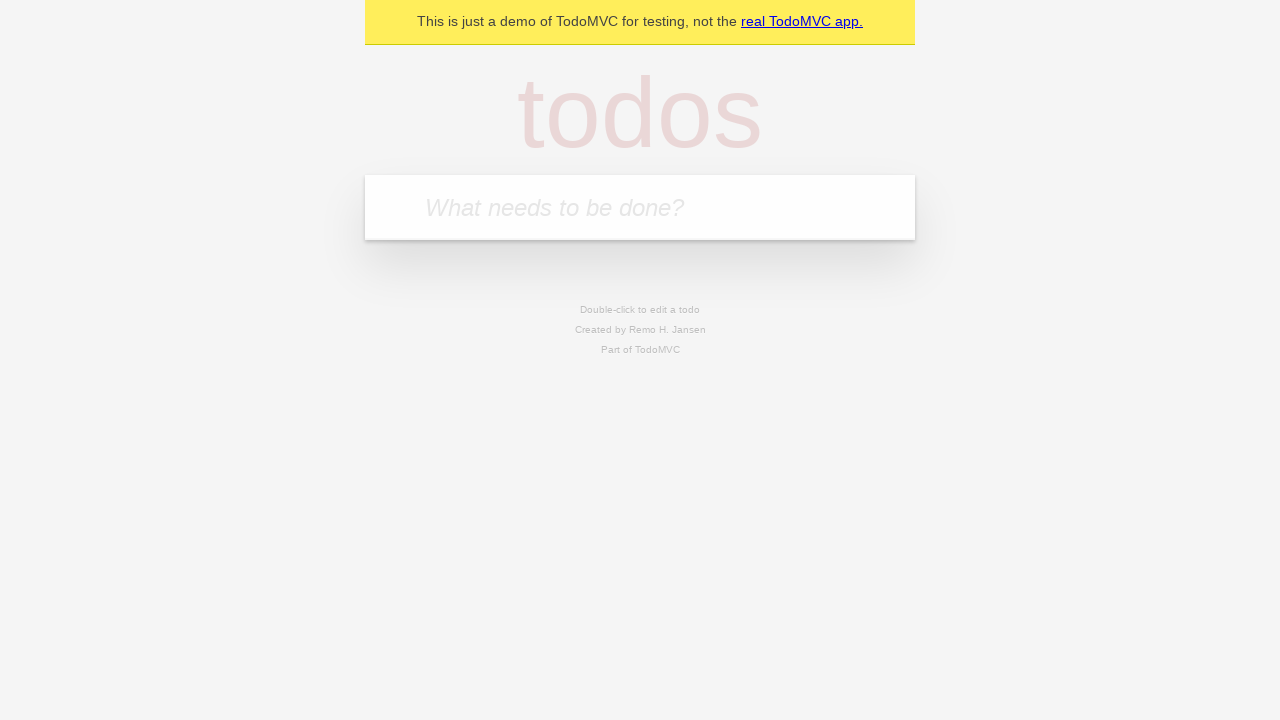

Filled input with 'buy some cheese' on internal:attr=[placeholder="What needs to be done?"i]
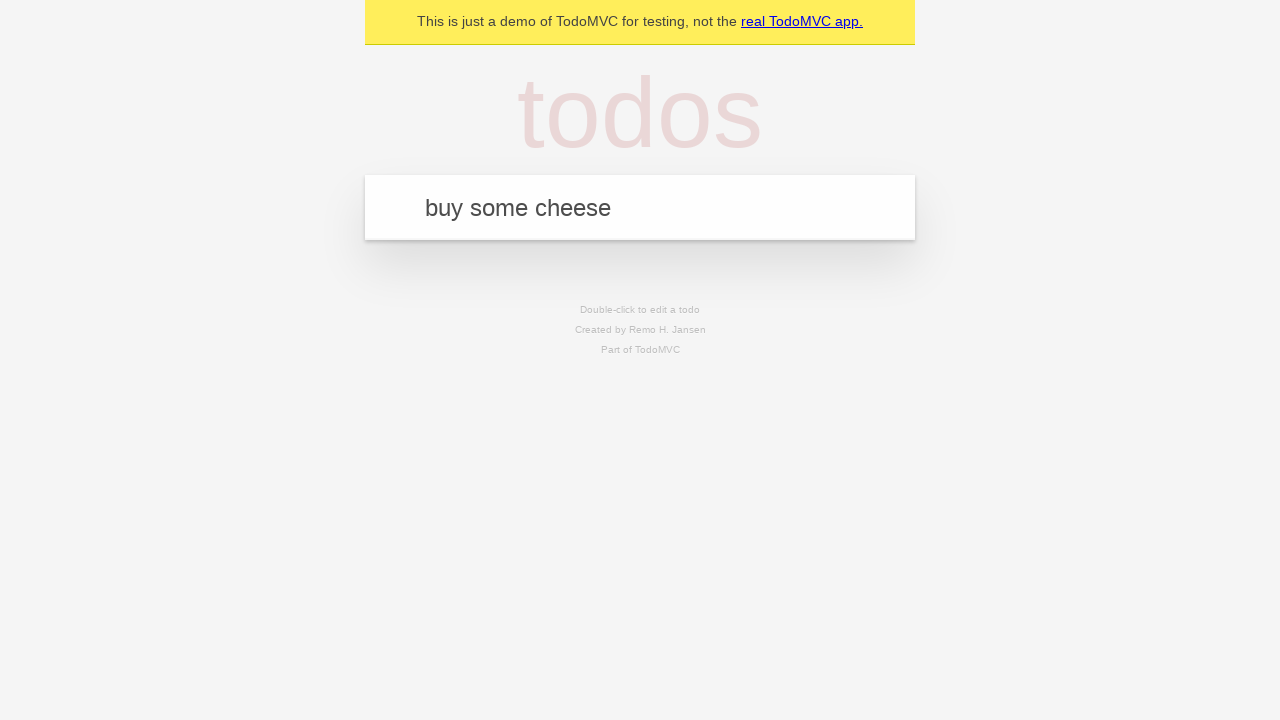

Pressed Enter to add first todo item on internal:attr=[placeholder="What needs to be done?"i]
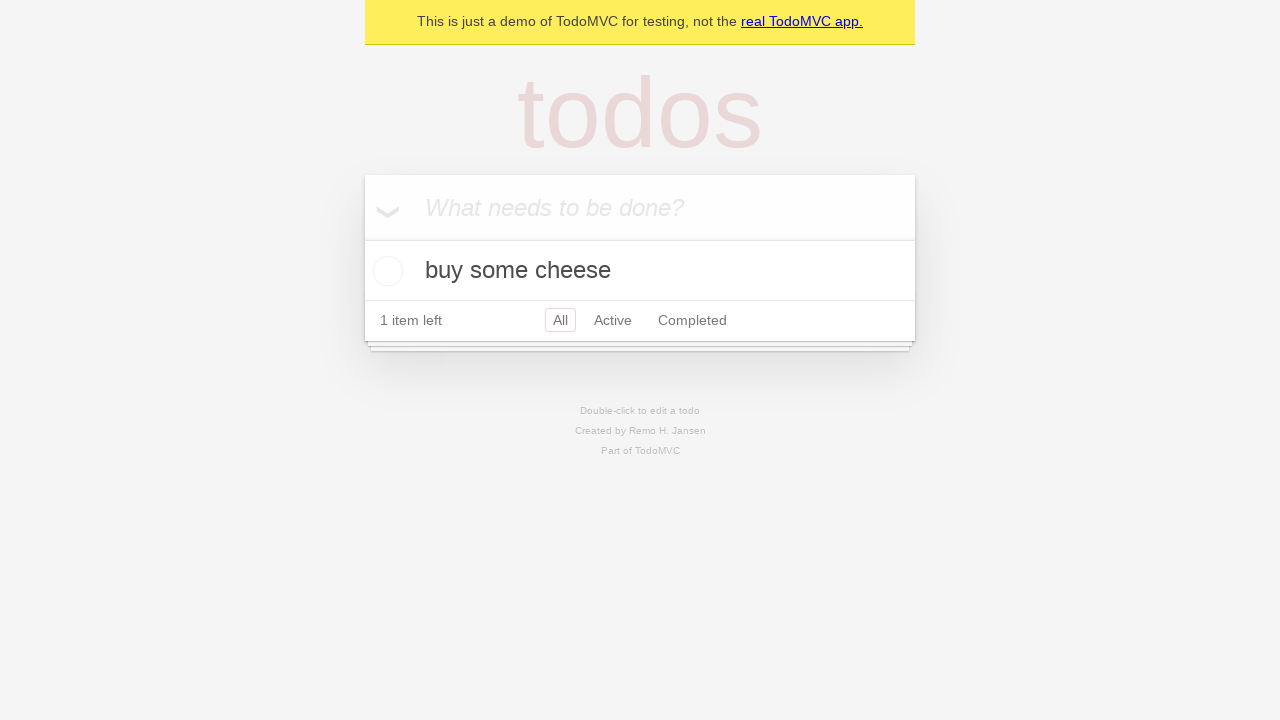

Filled input with 'feed the cat' on internal:attr=[placeholder="What needs to be done?"i]
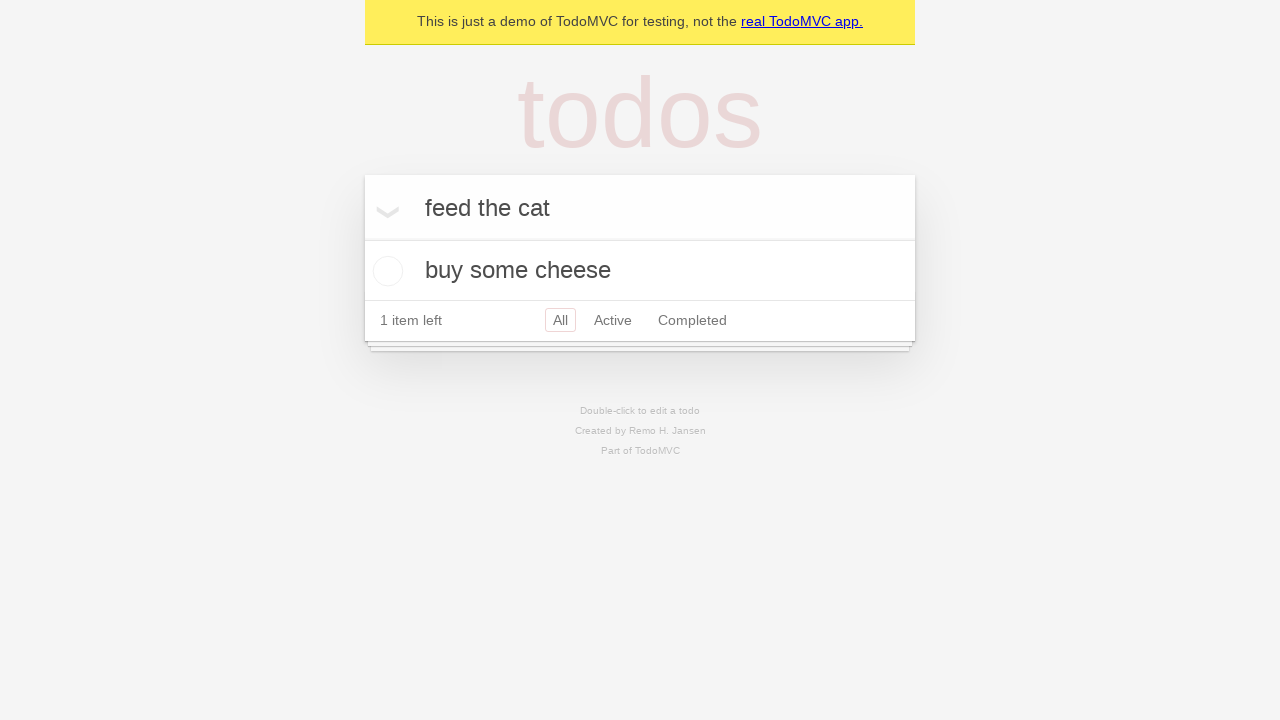

Pressed Enter to add second todo item on internal:attr=[placeholder="What needs to be done?"i]
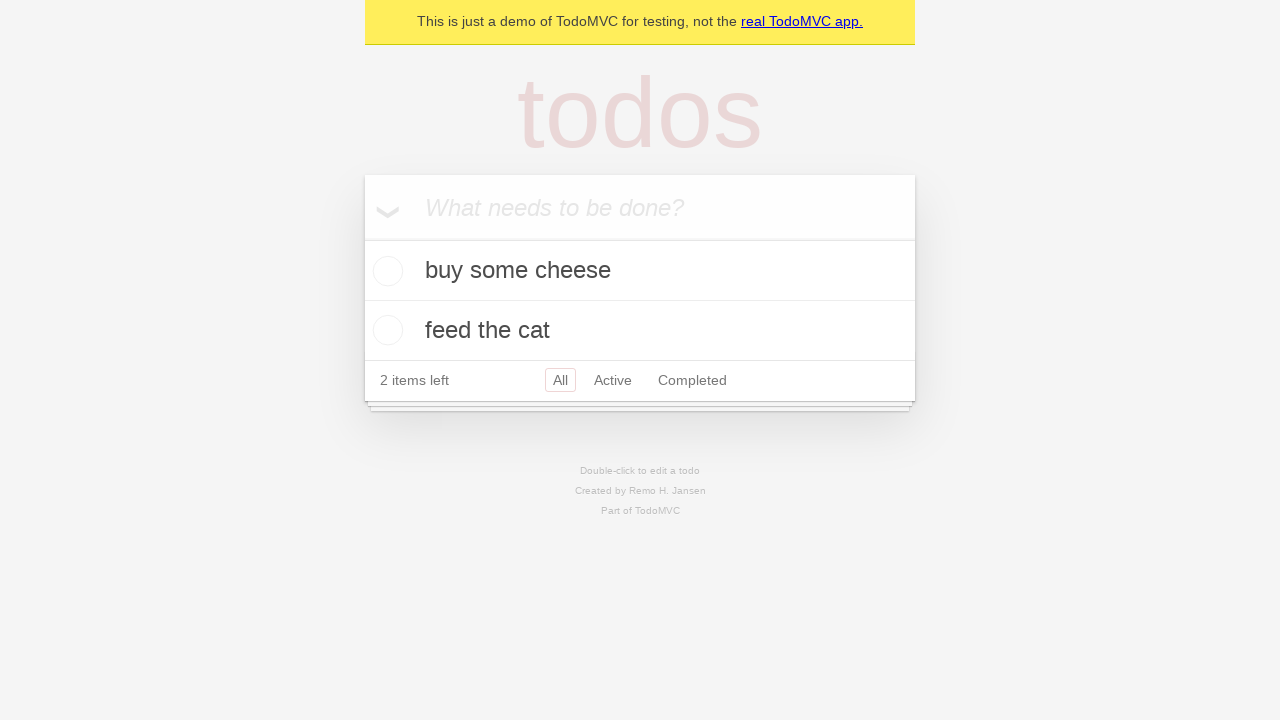

Filled input with 'book a doctors appointment' on internal:attr=[placeholder="What needs to be done?"i]
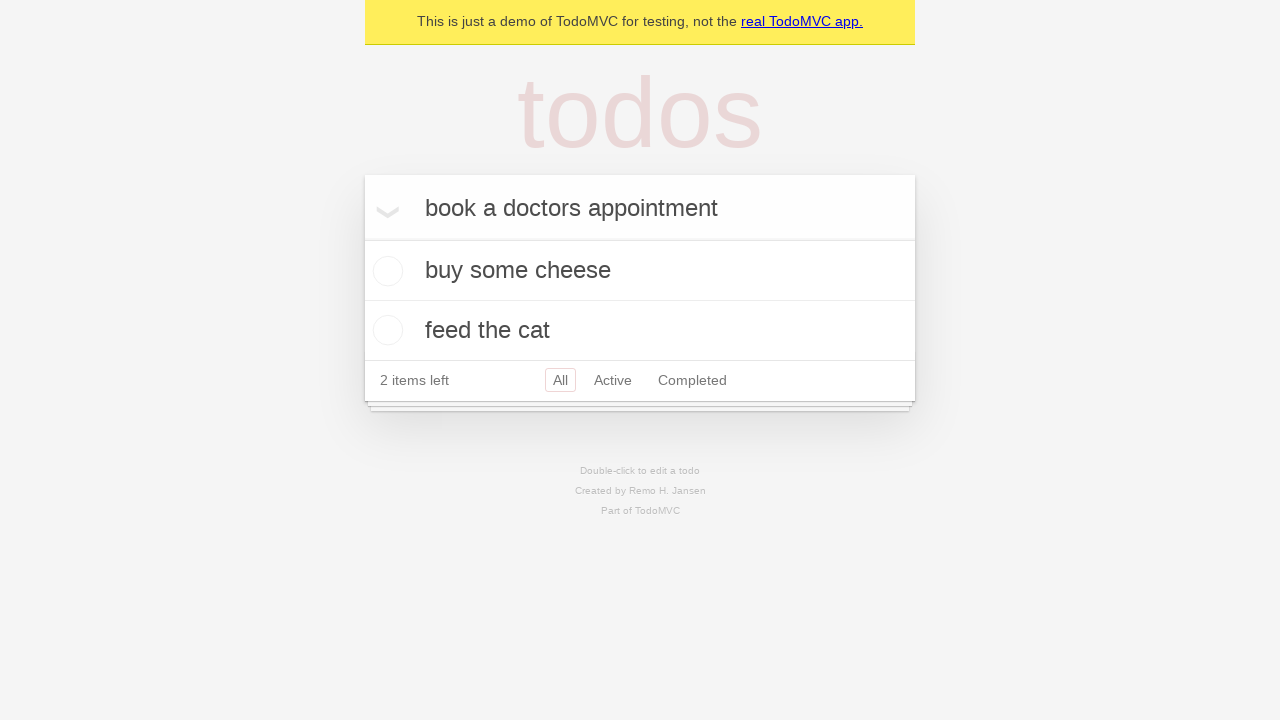

Pressed Enter to add third todo item on internal:attr=[placeholder="What needs to be done?"i]
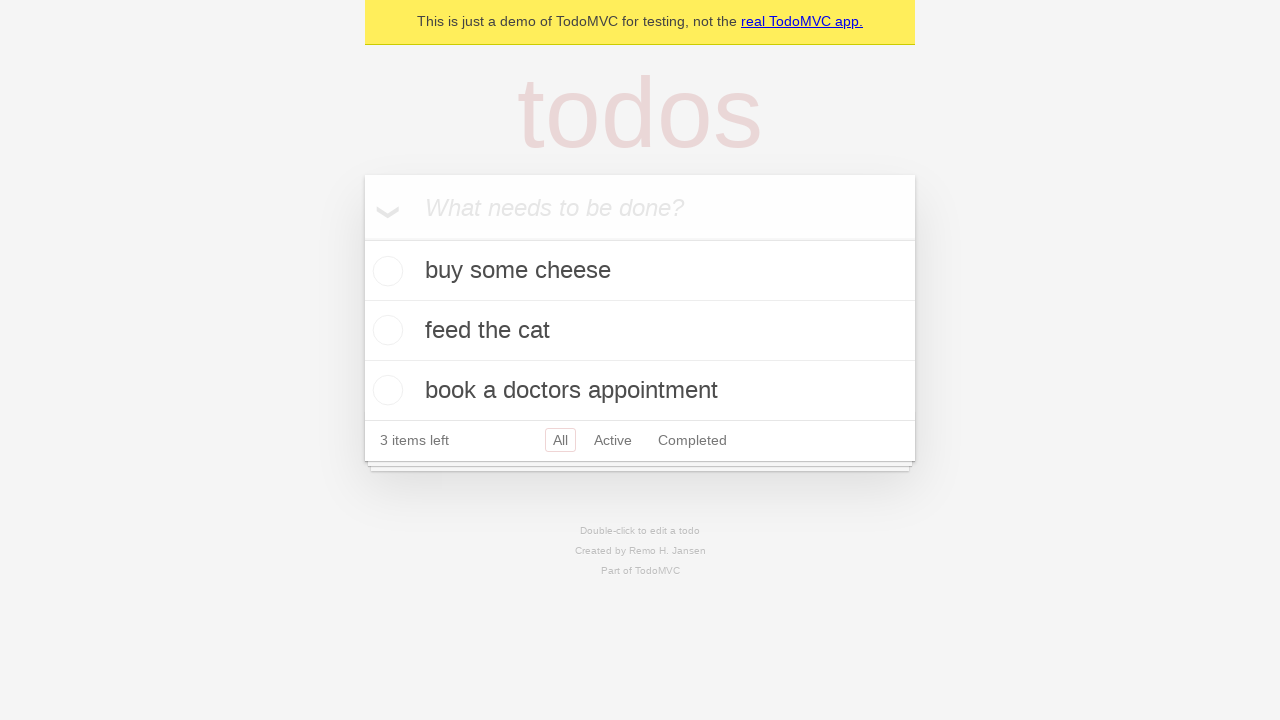

Double-clicked second todo item to enter edit mode at (640, 331) on internal:testid=[data-testid="todo-item"s] >> nth=1
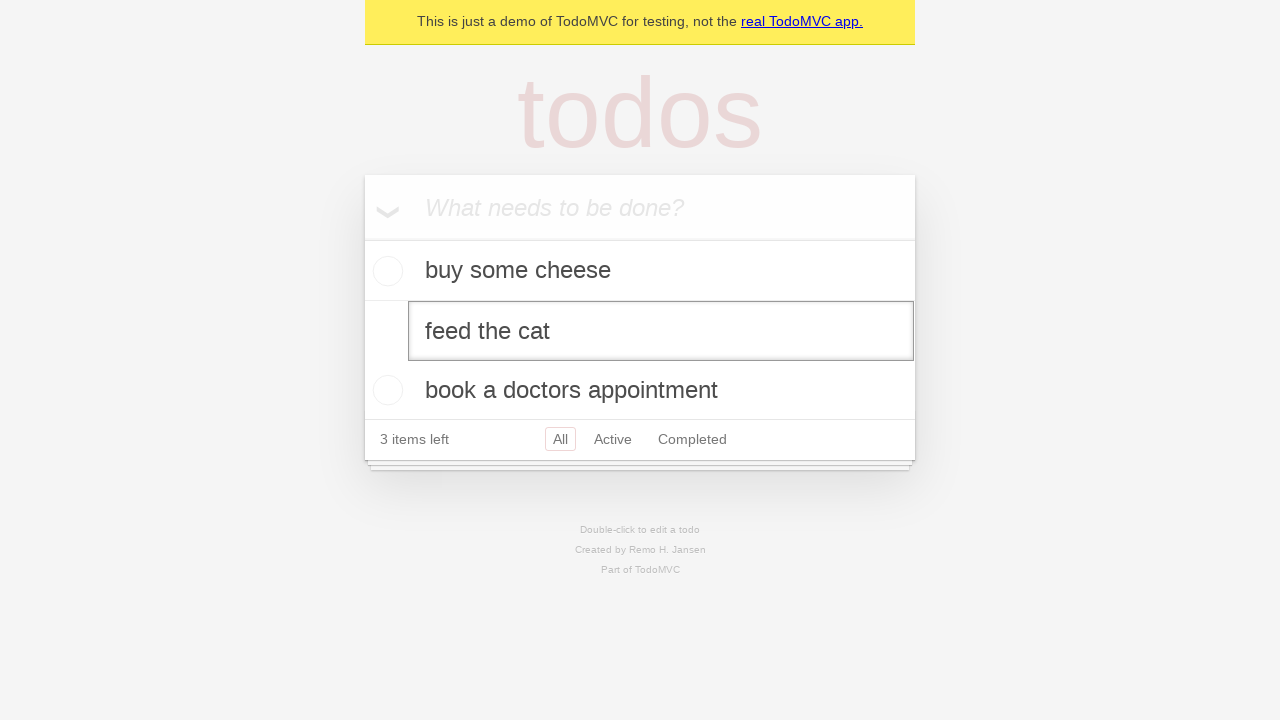

Cleared the edit textbox to empty string on internal:testid=[data-testid="todo-item"s] >> nth=1 >> internal:role=textbox[nam
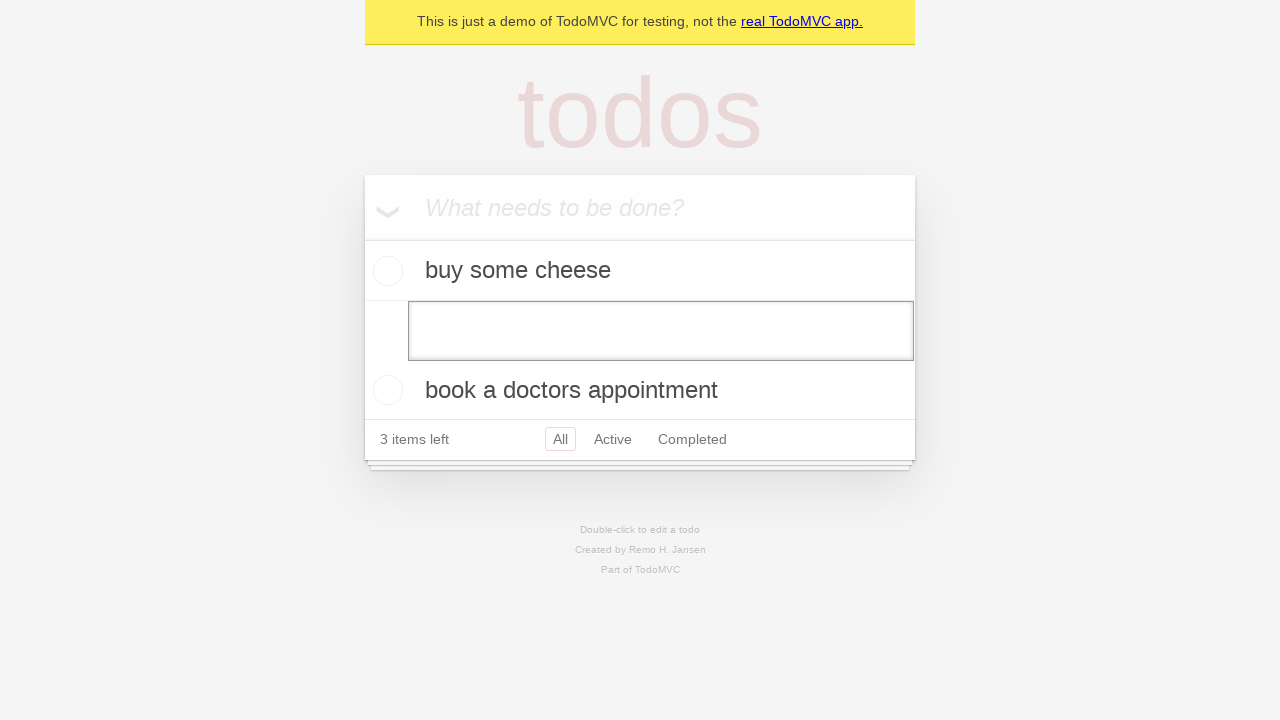

Pressed Enter to confirm empty text entry - todo item should be removed on internal:testid=[data-testid="todo-item"s] >> nth=1 >> internal:role=textbox[nam
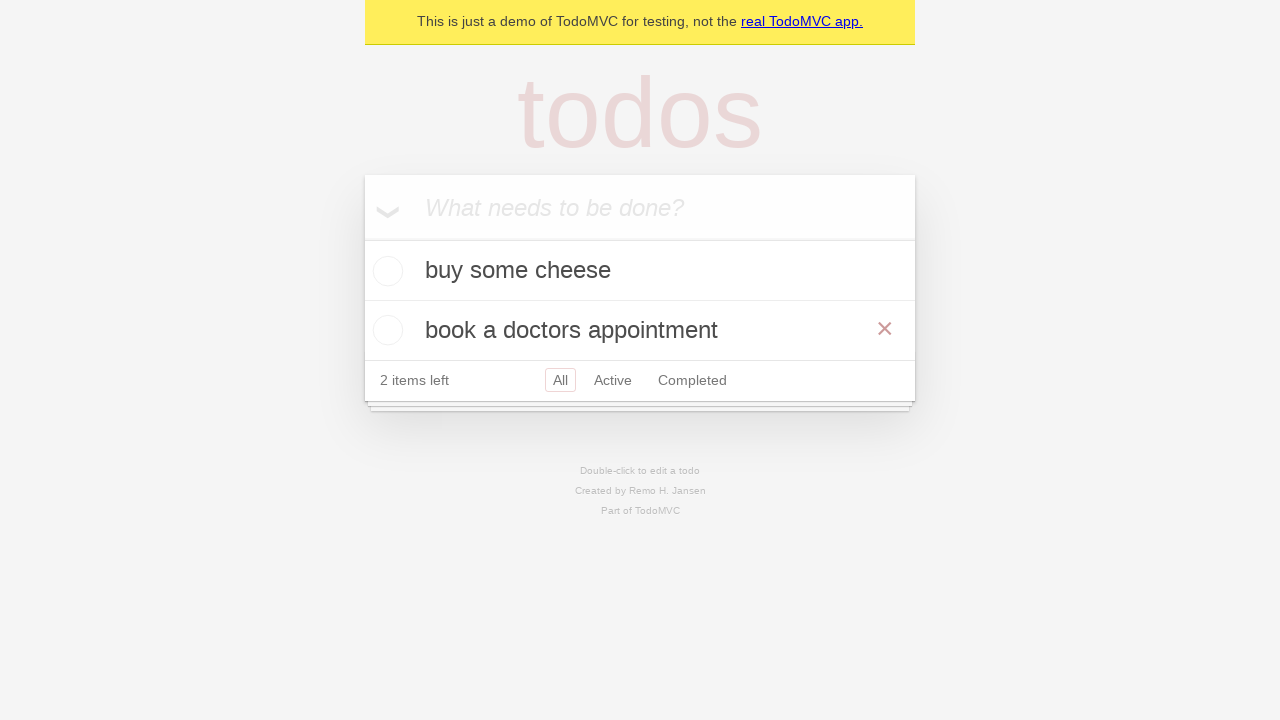

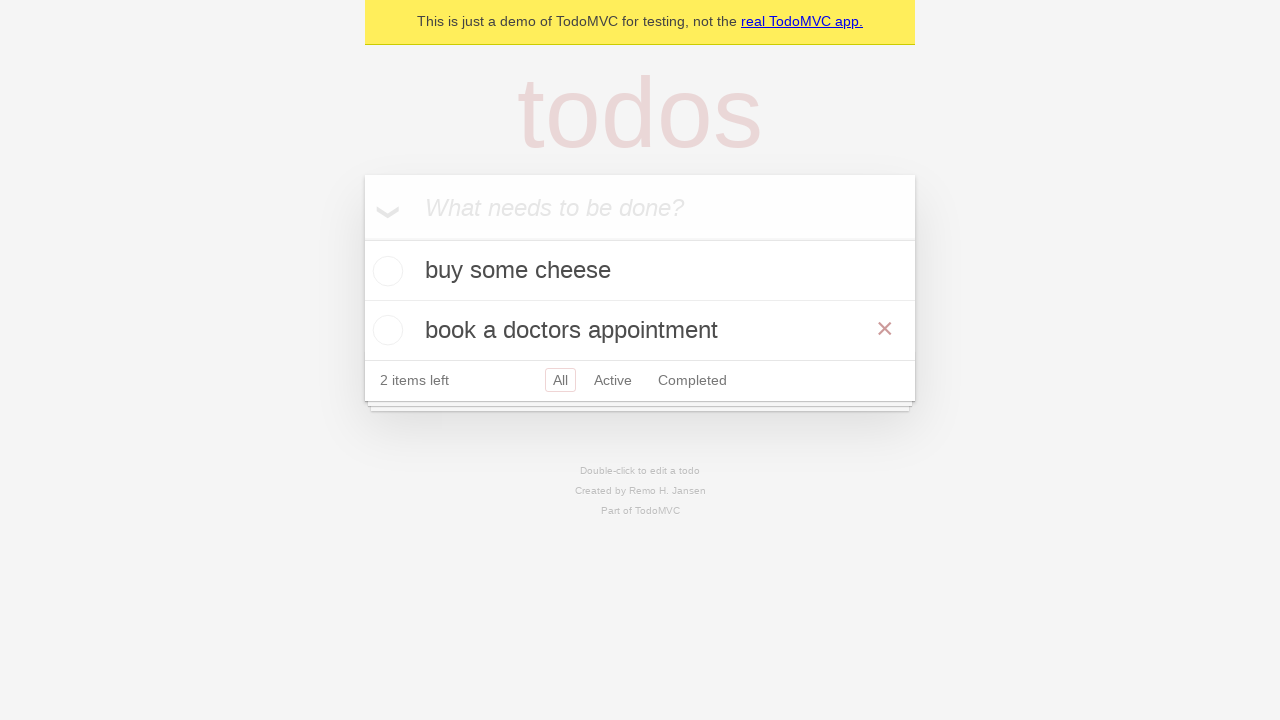